Tests interaction with a JavaScript prompt dialog by clicking a button that triggers the prompt, entering text into it, and accepting the dialog.

Starting URL: https://omayo.blogspot.com

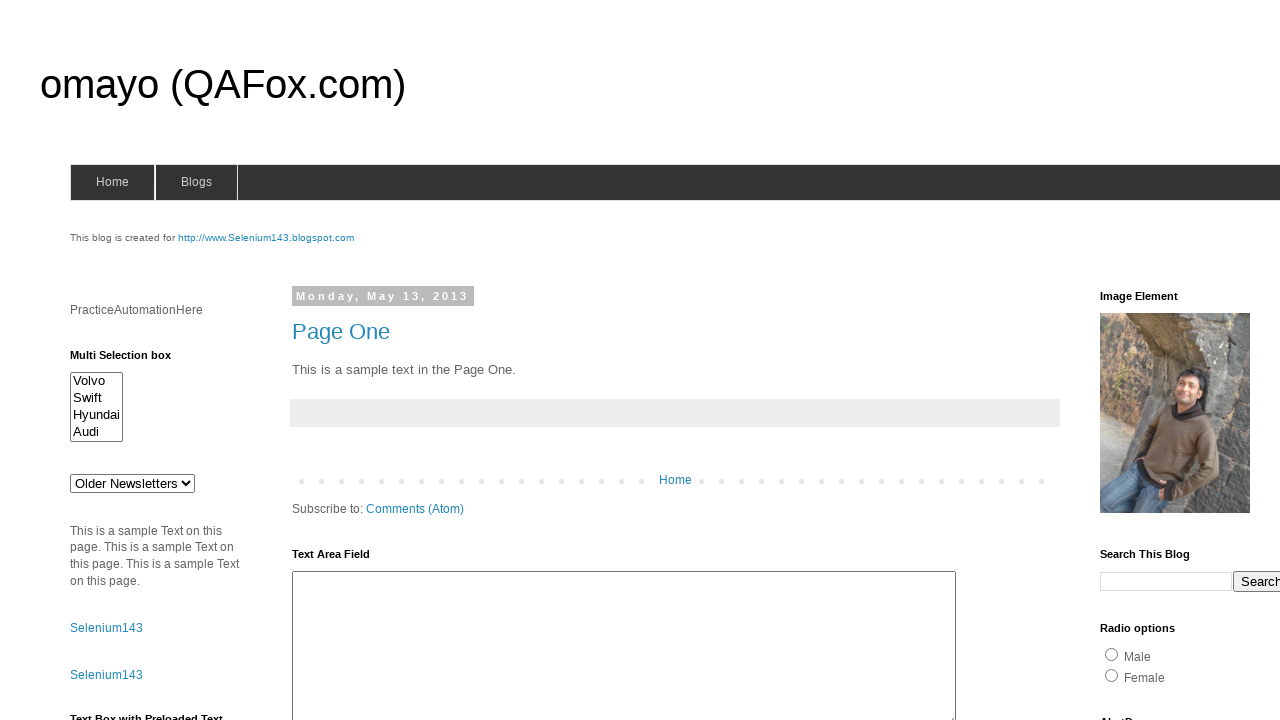

Set up dialog handler to accept prompt with text 'joao'
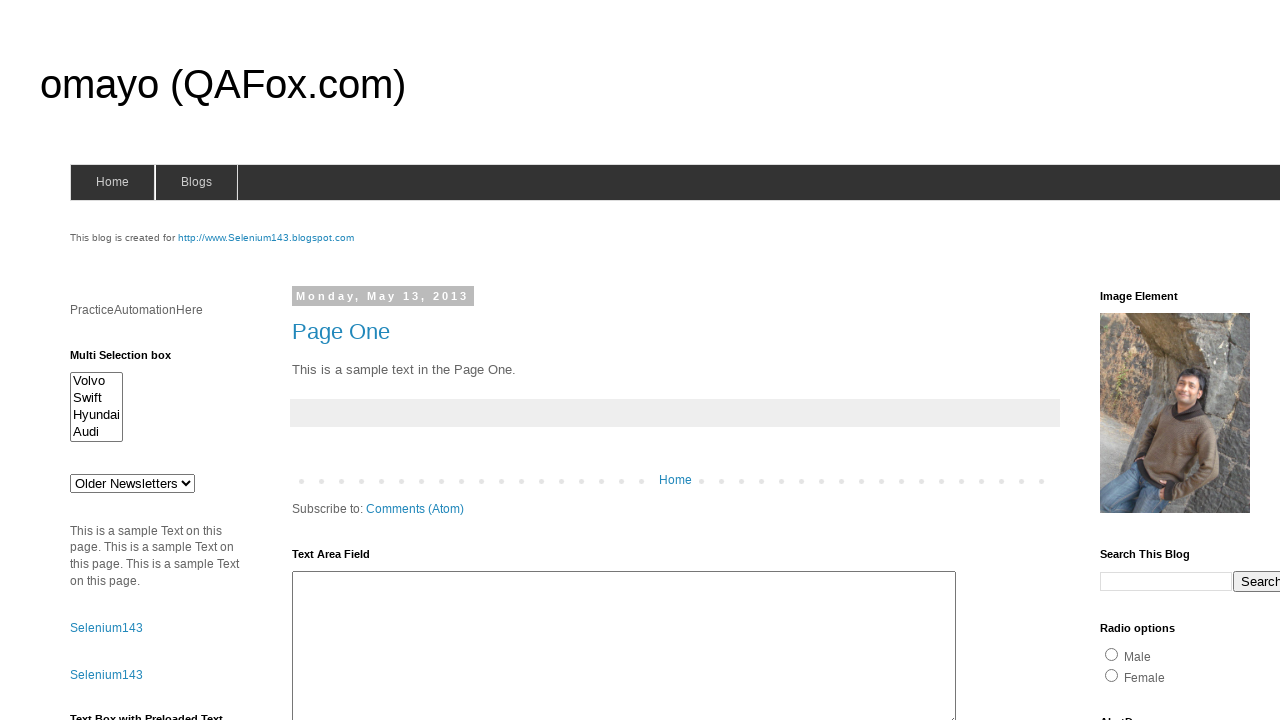

Clicked the prompt button to trigger JavaScript prompt dialog at (1140, 361) on #prompt
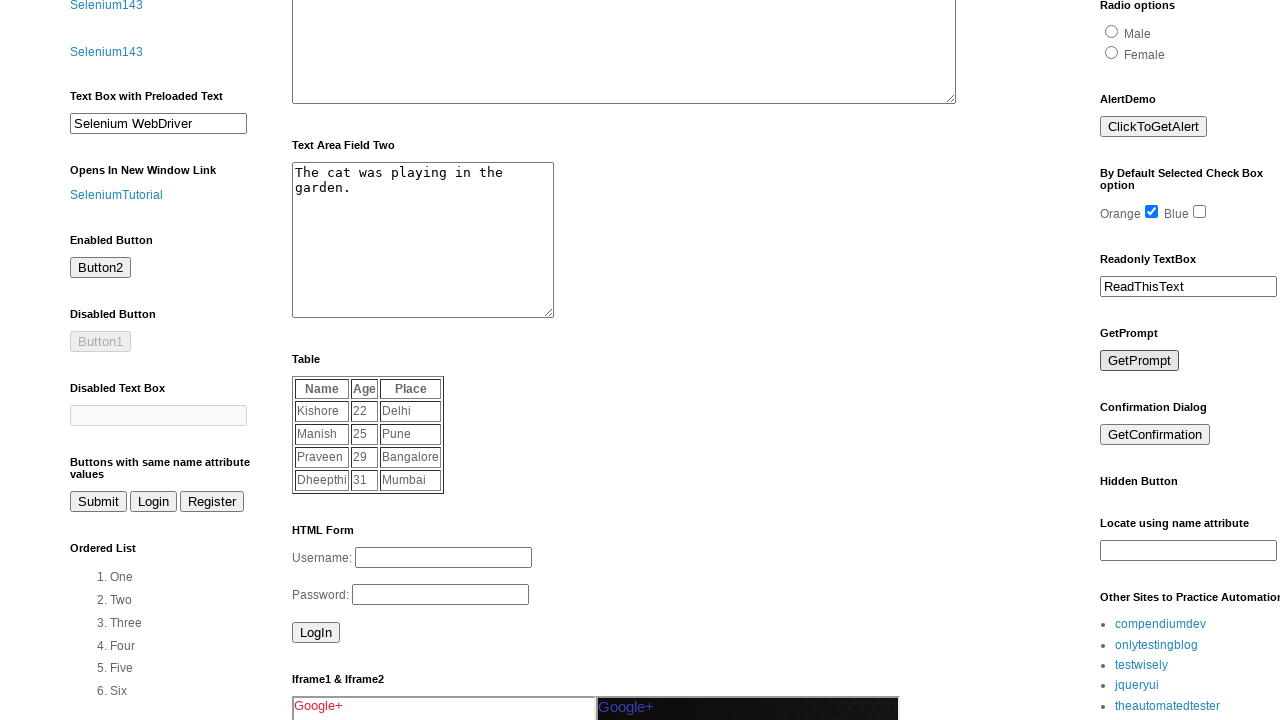

Waited for dialog interaction to complete
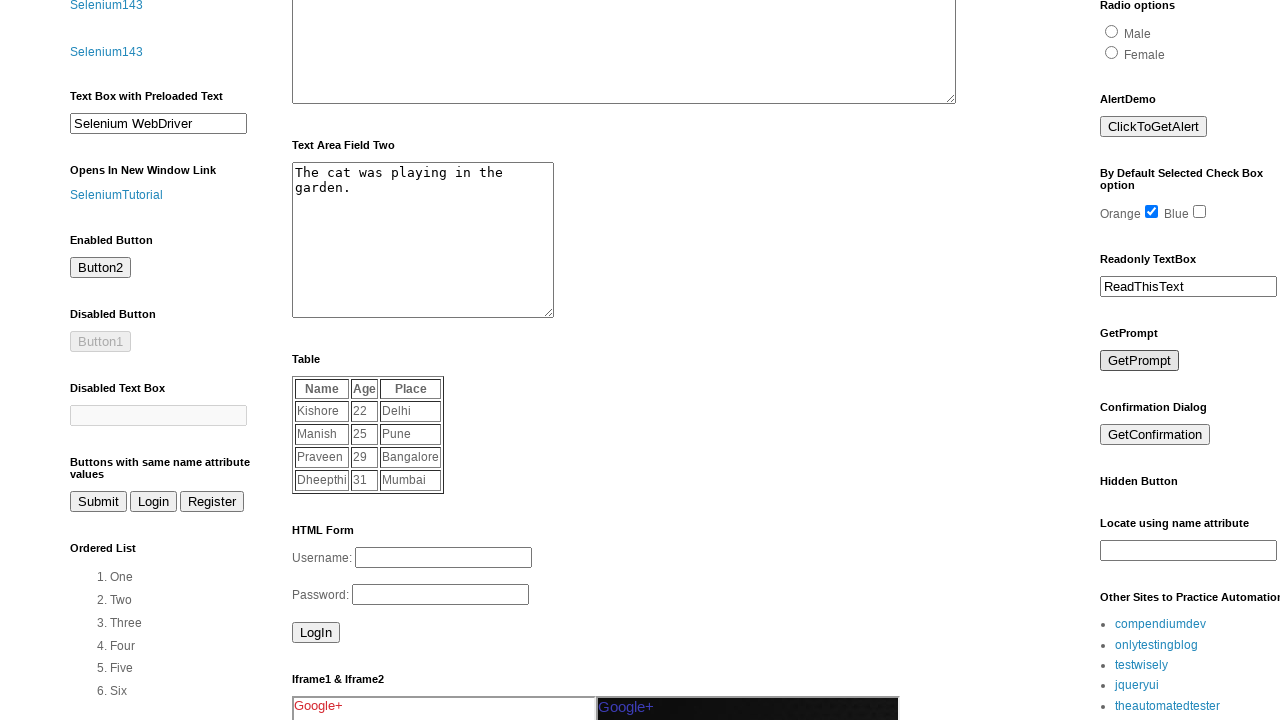

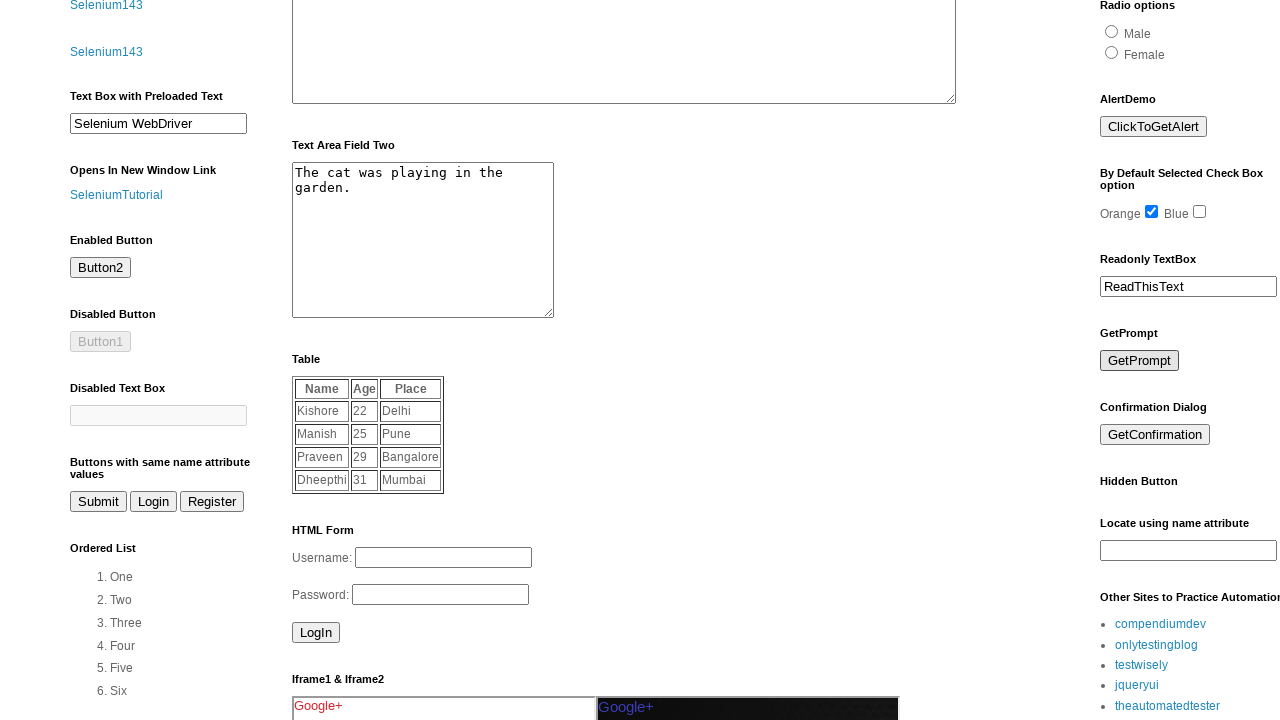